Navigates to the Rahul Shetty Academy dropdowns practice page to verify it loads successfully

Starting URL: https://rahulshettyacademy.com/dropdownsPractise/

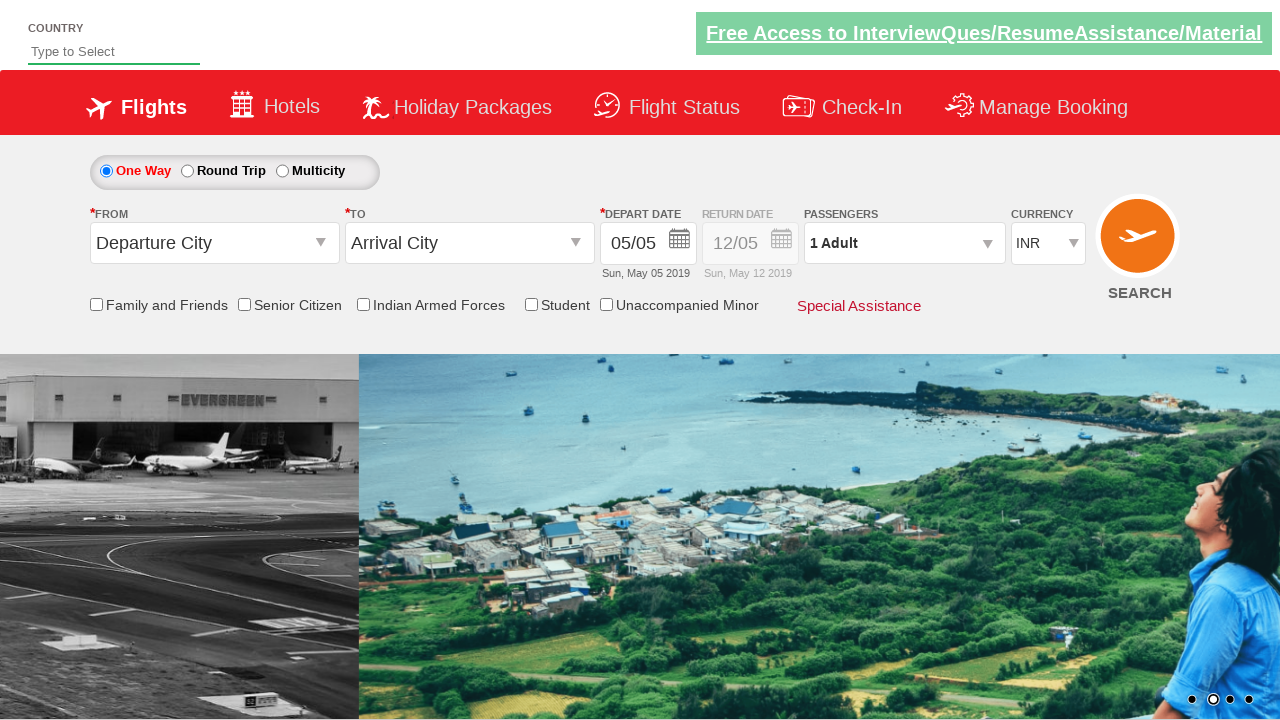

Waited for page DOM to fully load on Rahul Shetty Academy dropdowns practice page
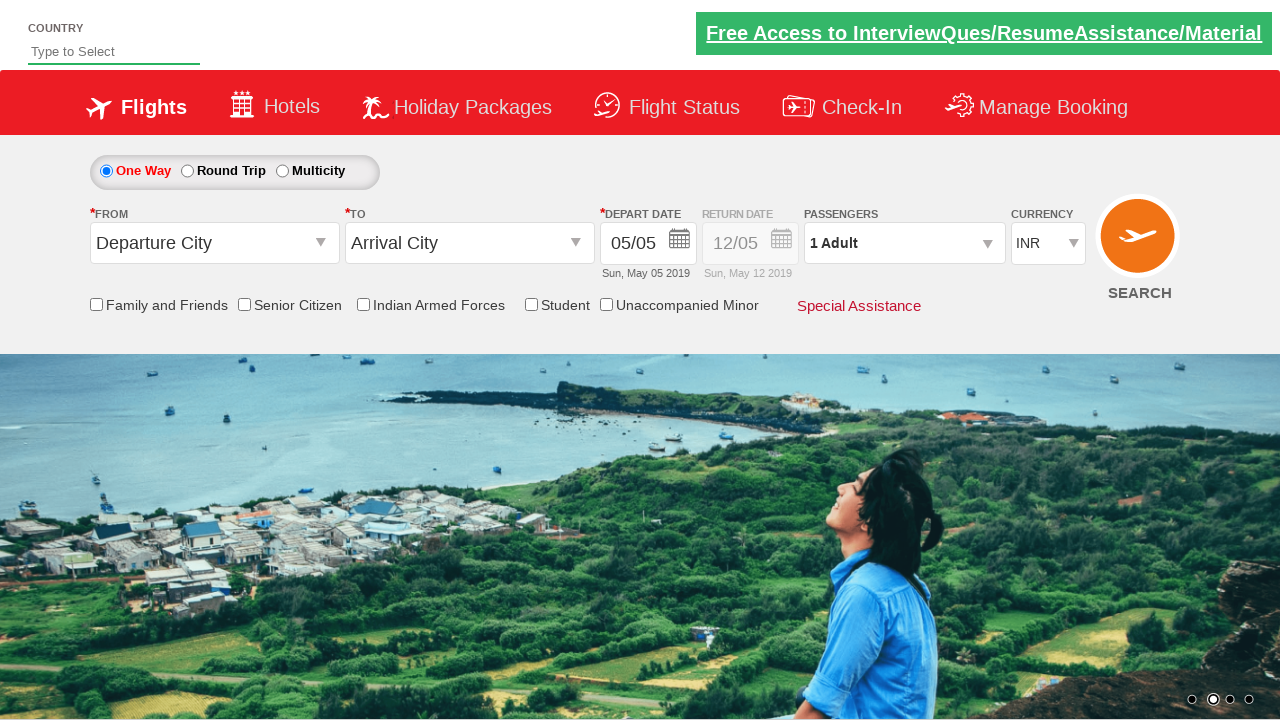

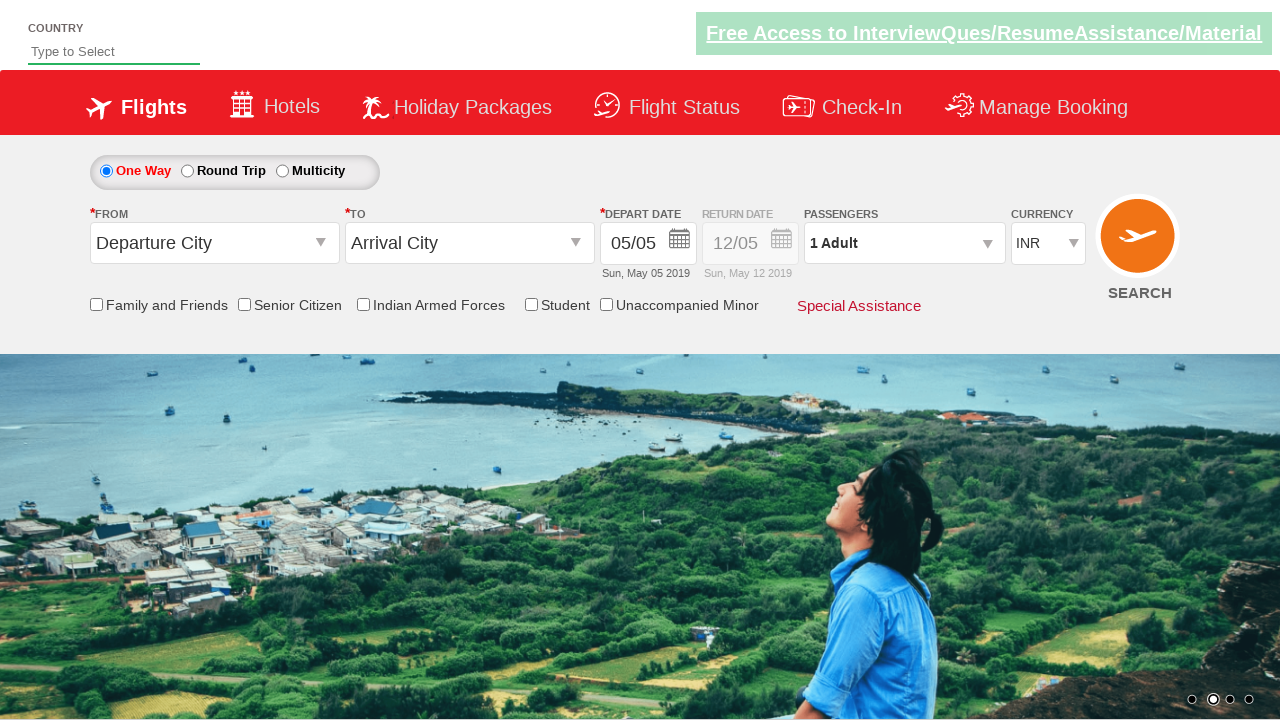